Navigates to Genshin Impact character list page and changes the display settings to show 100 entries per page

Starting URL: https://genshin.honeyhunterworld.com/fam_chars/?lang=EN

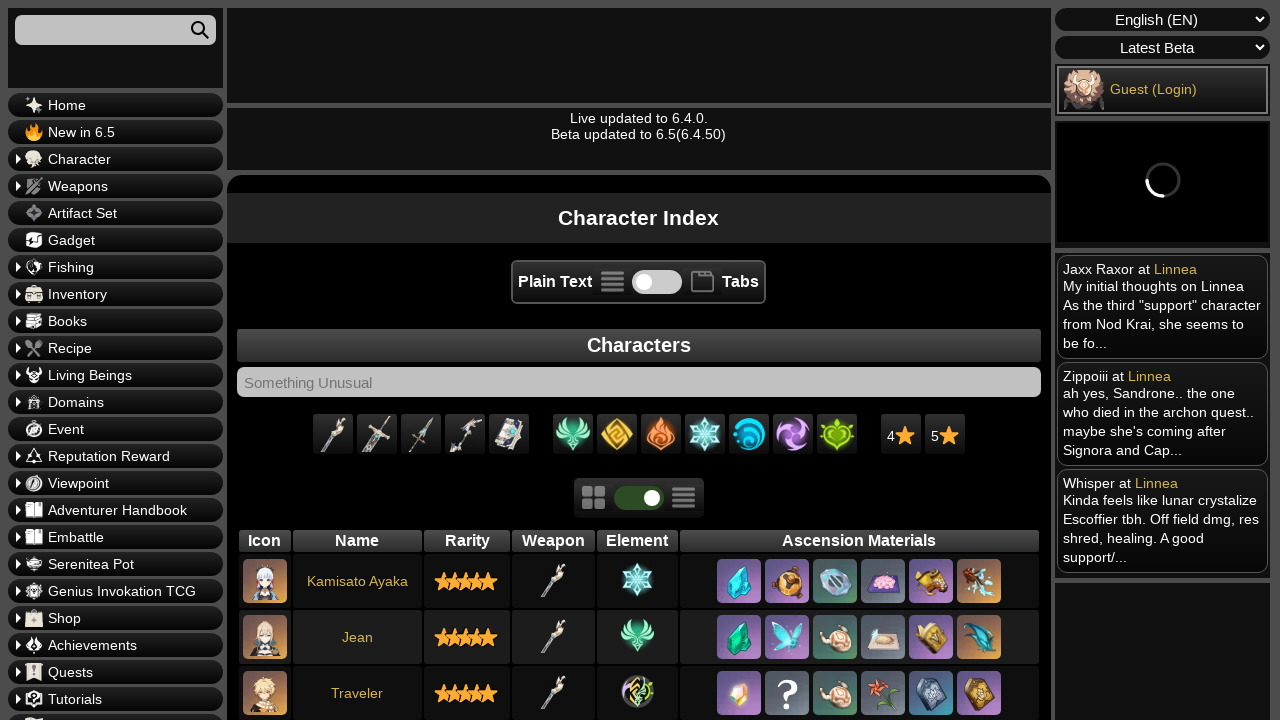

Navigated to Genshin Impact character list page
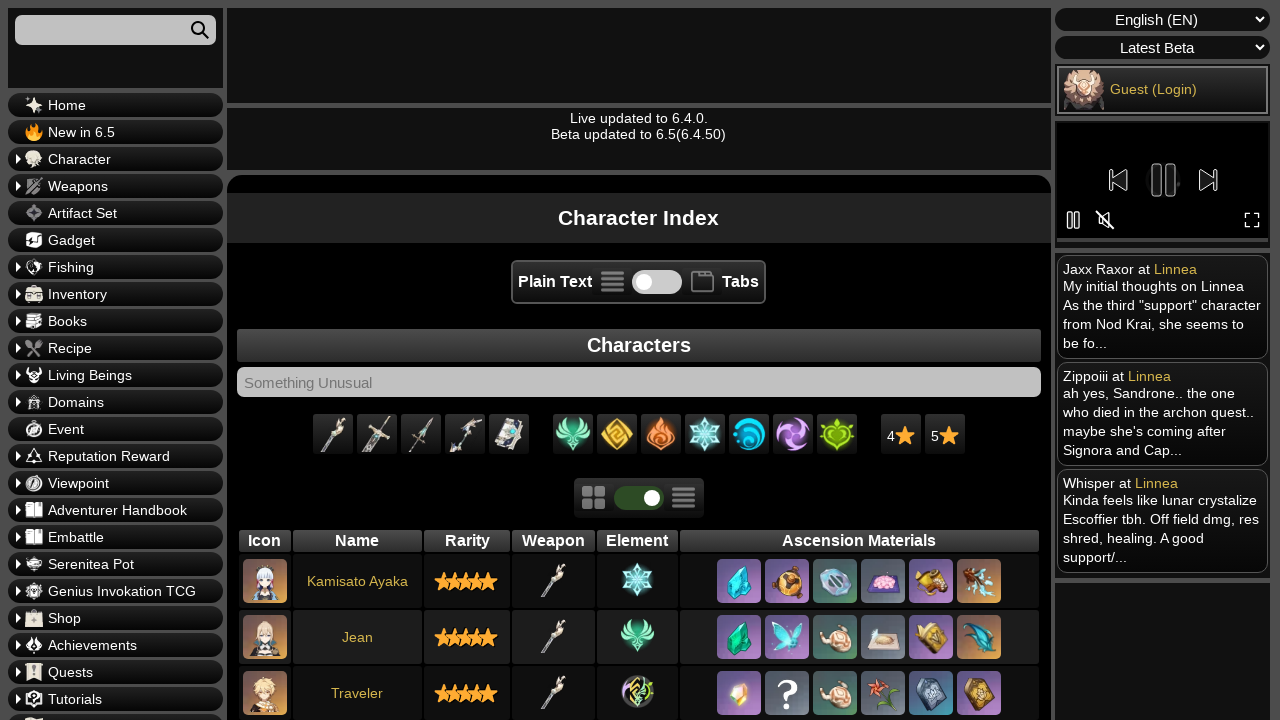

Changed display settings to show 100 entries per page on .sorttable_per_page
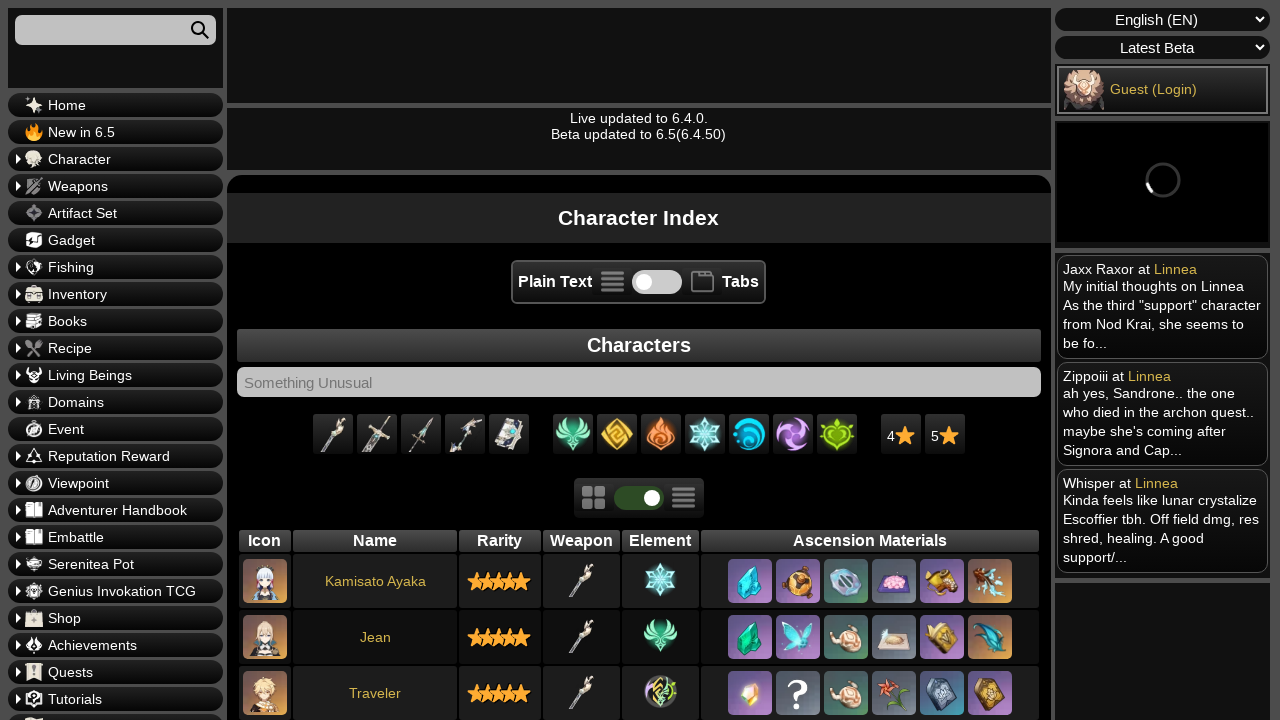

Table updated with new entries
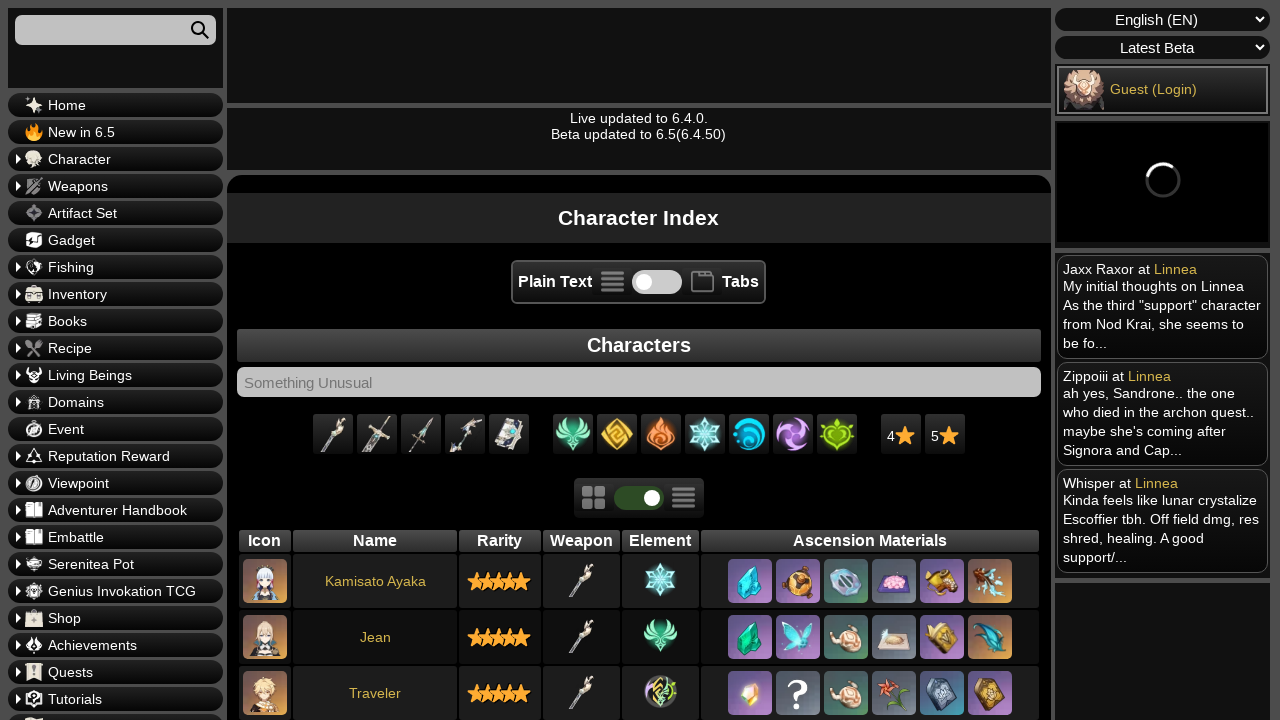

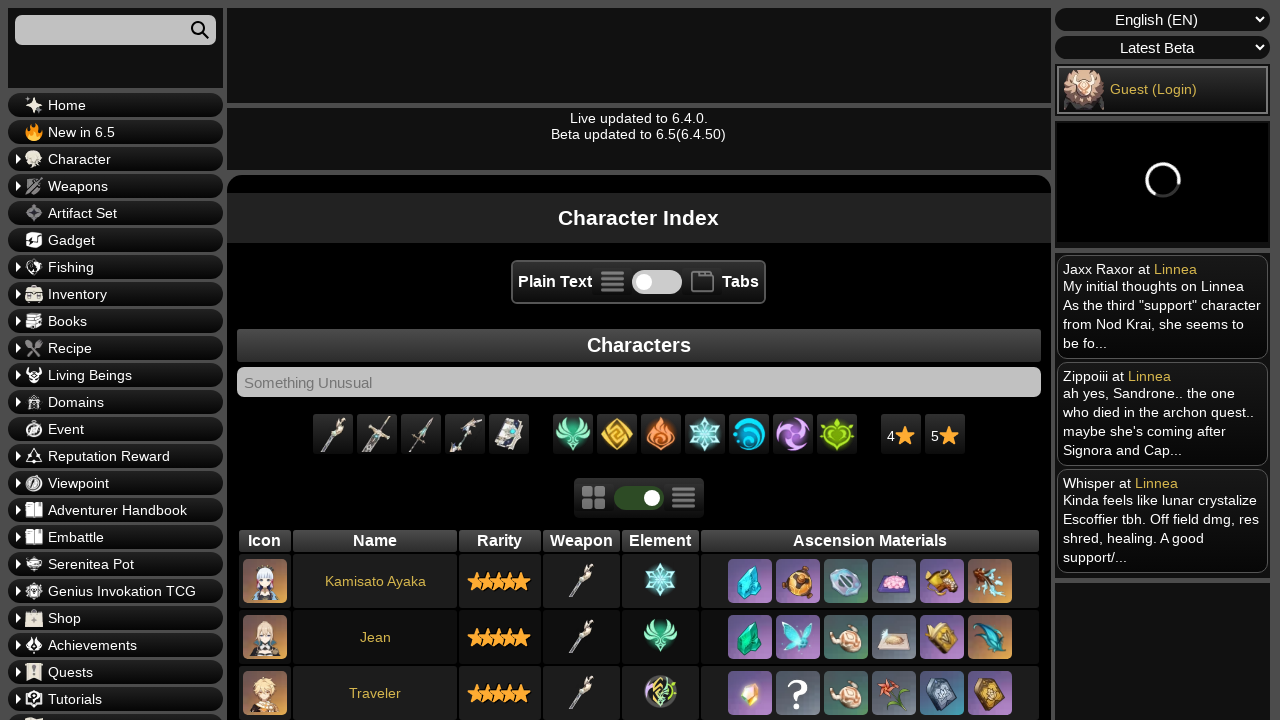